Tests that clicking the "Make Appointment" button on the homepage redirects to the login page

Starting URL: https://katalon-demo-cura.herokuapp.com/

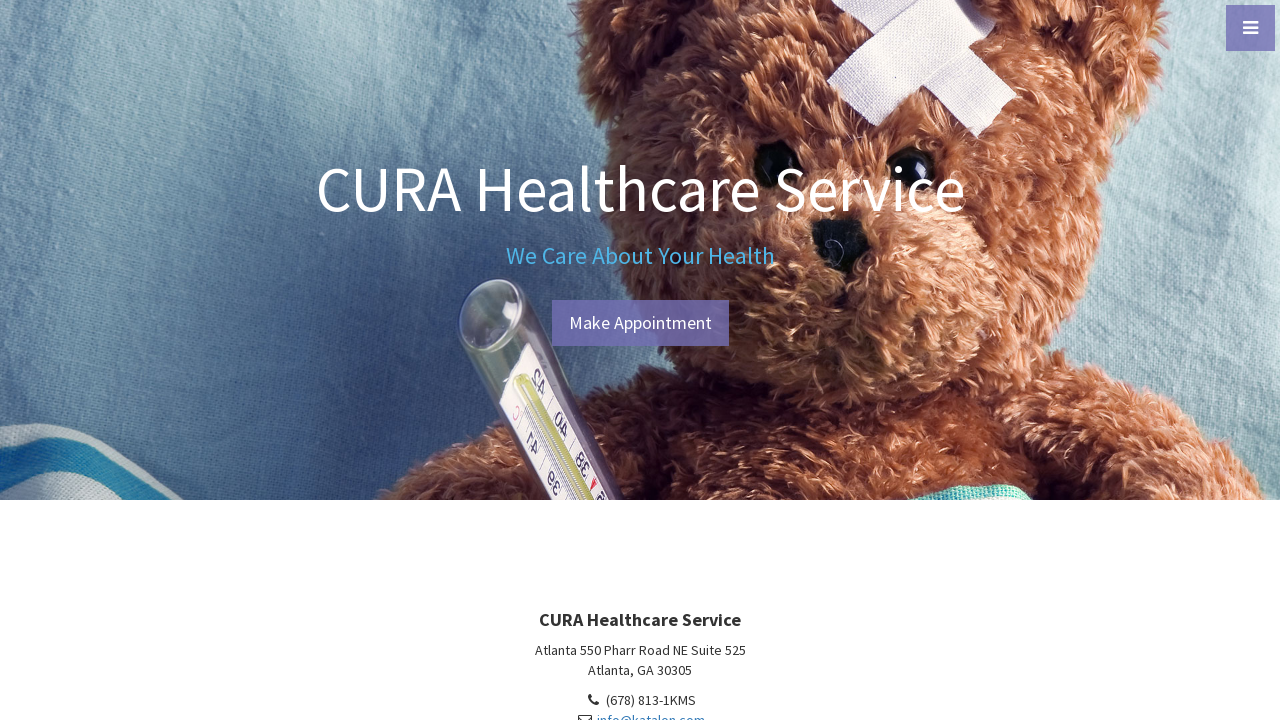

Clicked the 'Make Appointment' button on homepage at (640, 323) on #btn-make-appointment
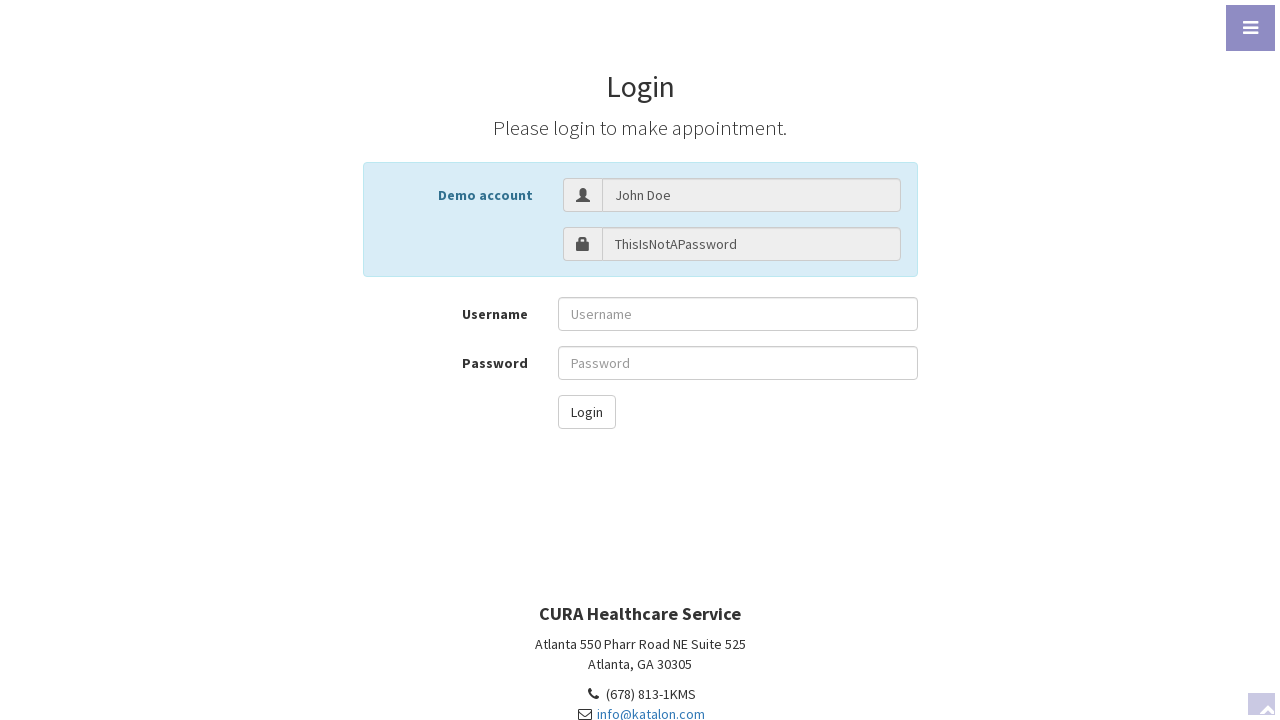

Redirected to login page after clicking Make Appointment button
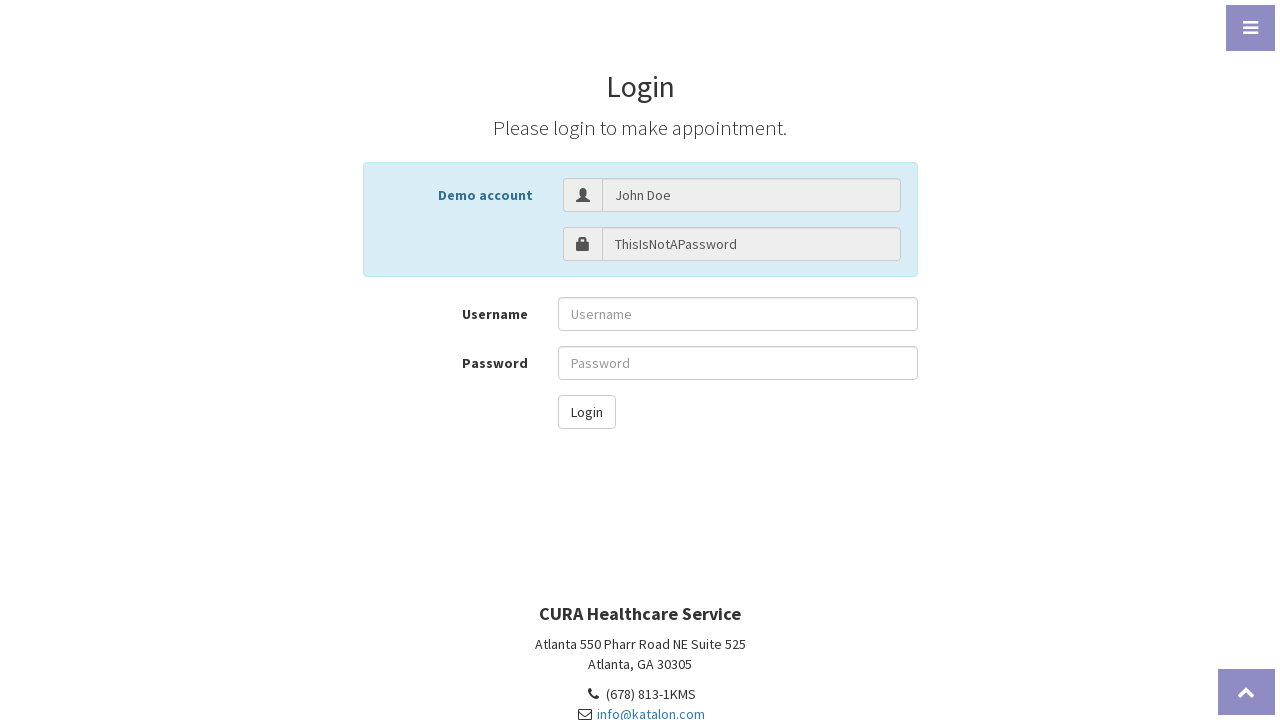

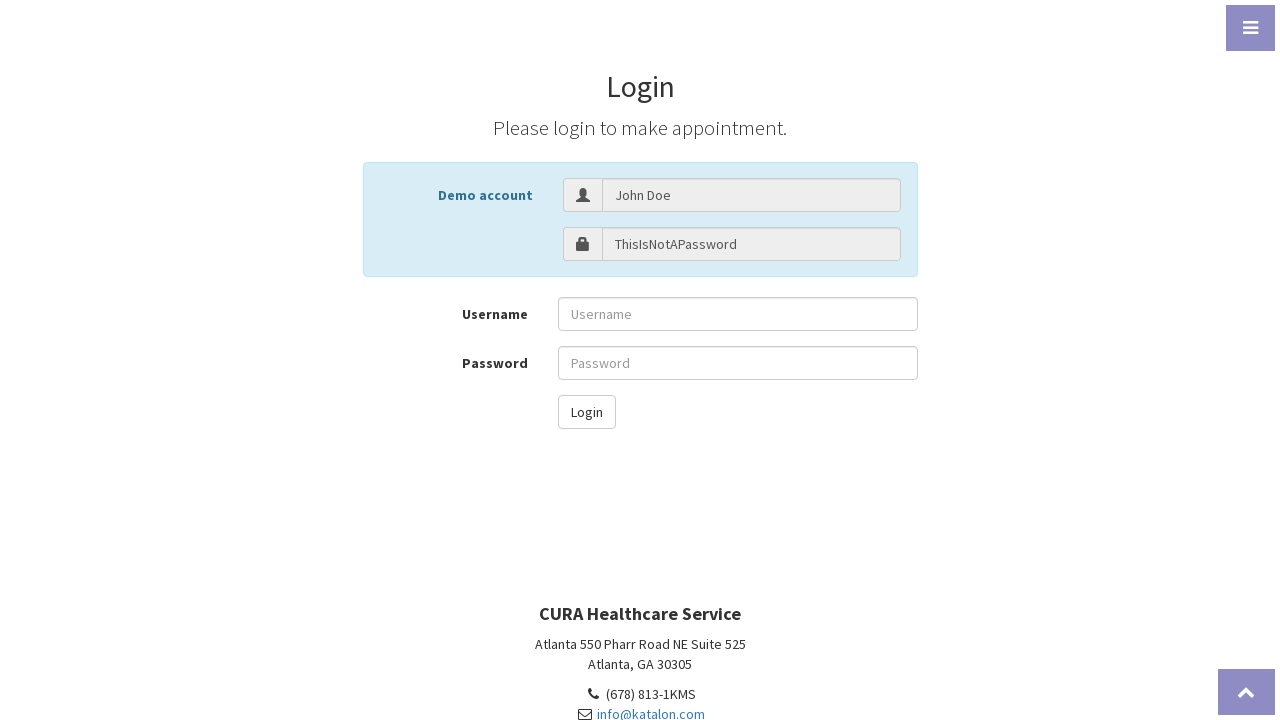